Tests the multiply function of the calculator by multiplying two float numbers

Starting URL: https://testsheepnz.github.io/BasicCalculator.html

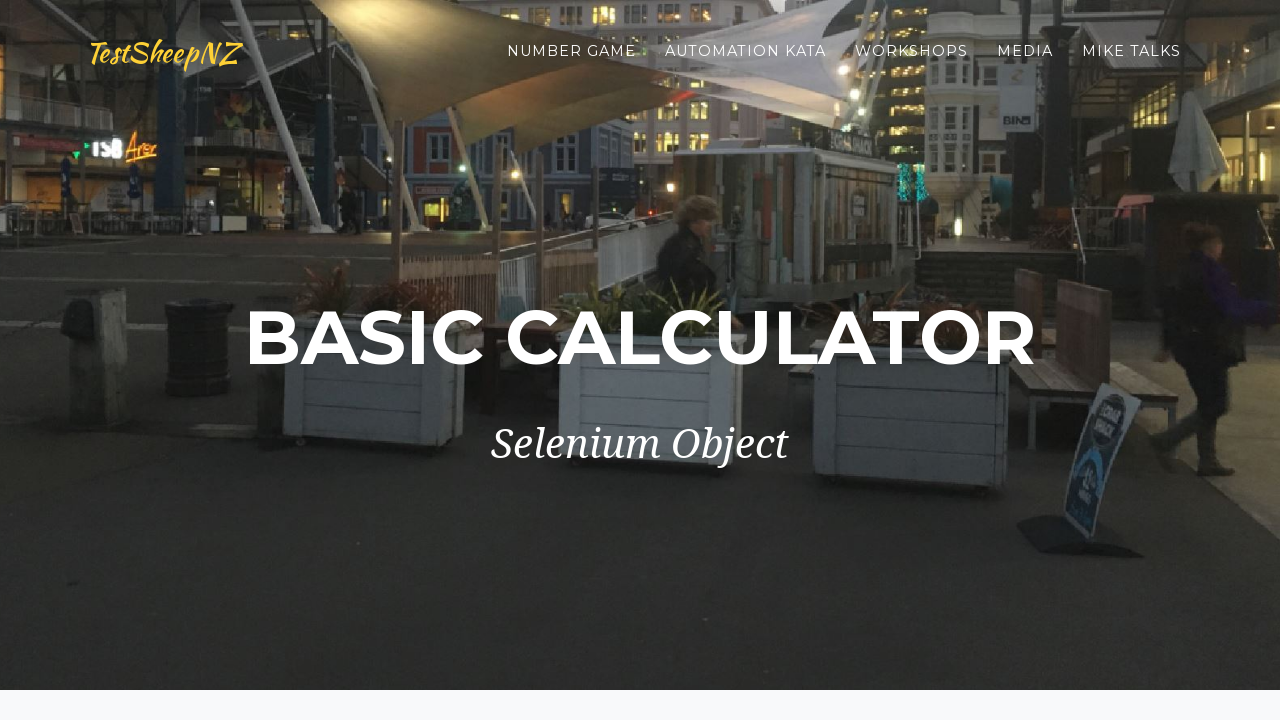

Scrolled to bottom of page
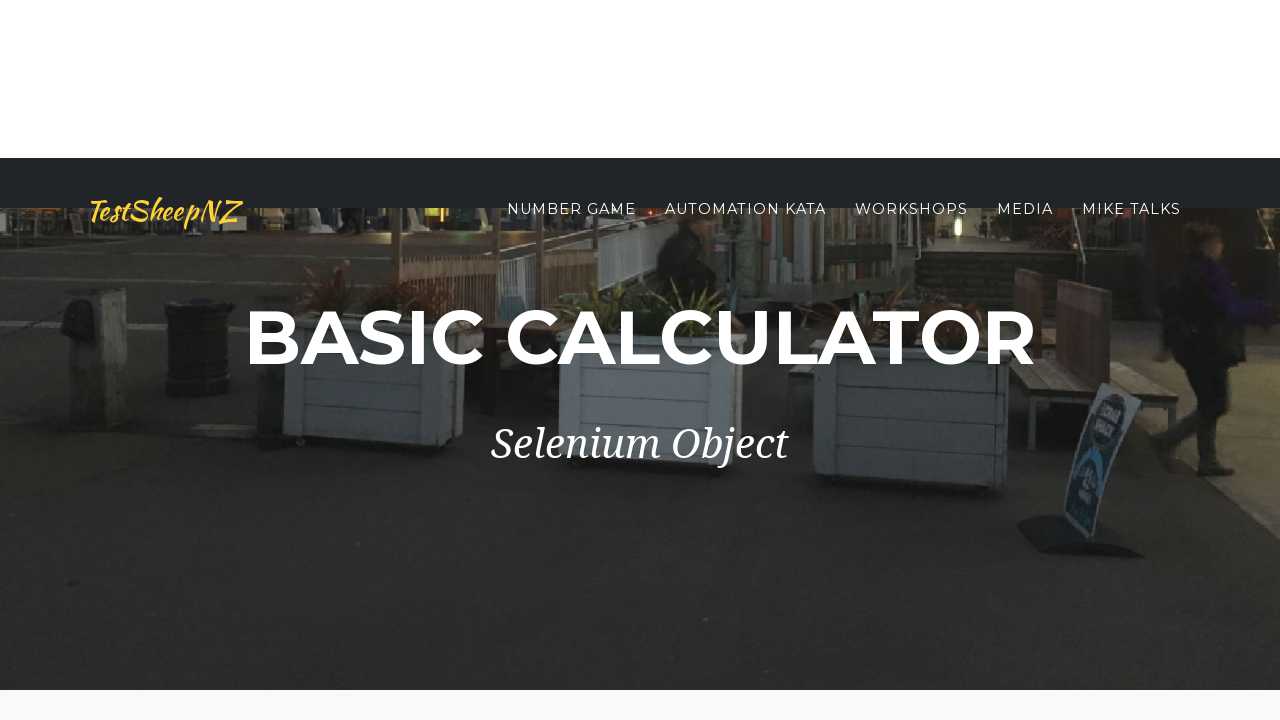

Selected Build 8 from dropdown on #selectBuild
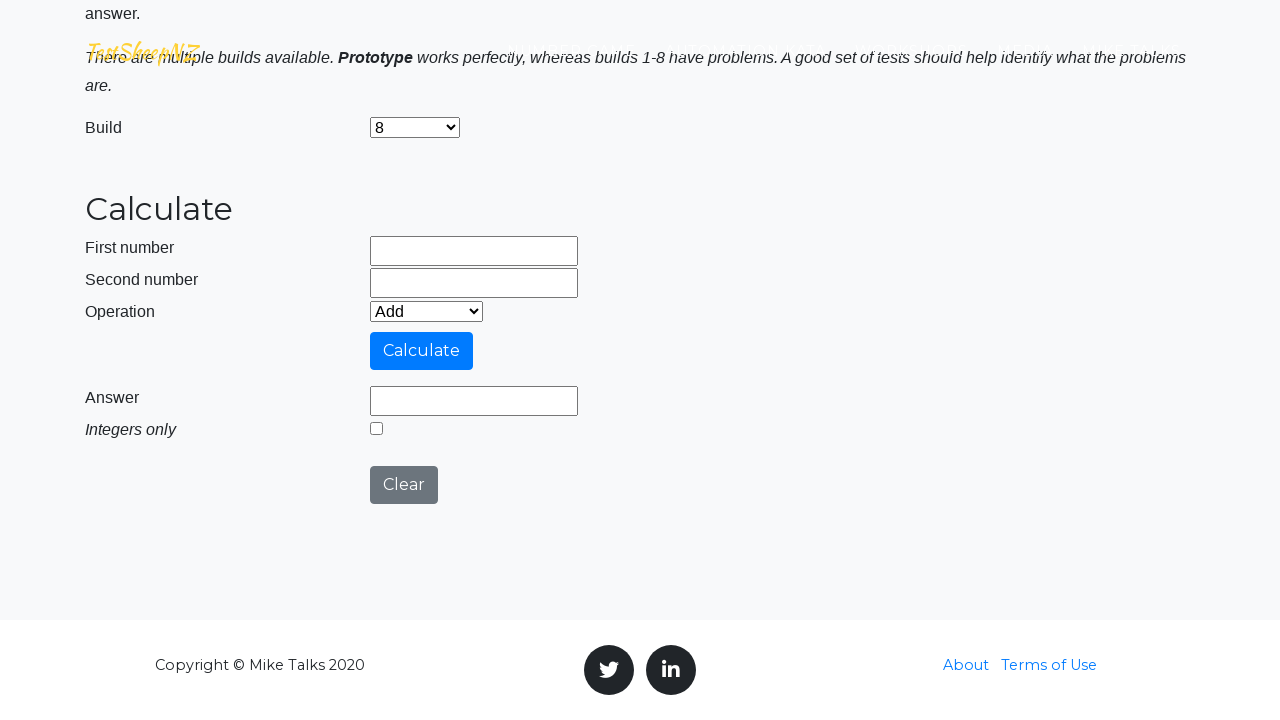

Selected multiply operation from dropdown on #selectOperationDropdown
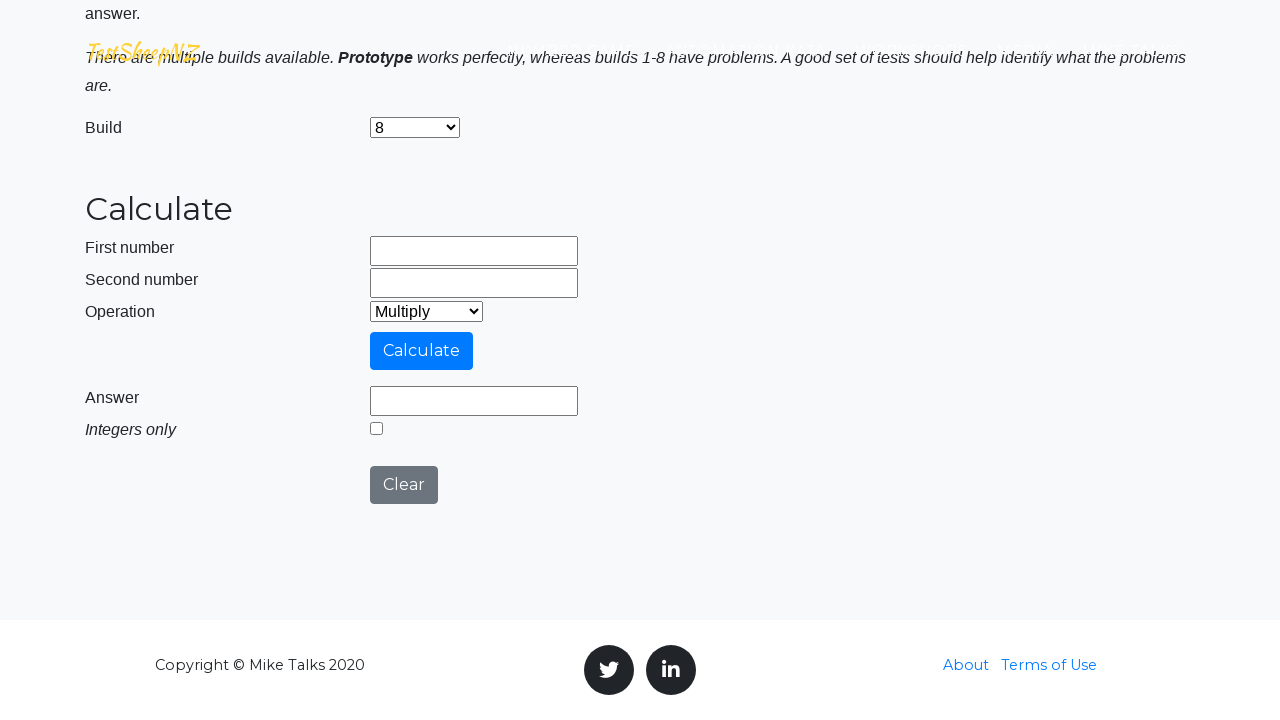

Entered first number 86.56 on input[name='number1']
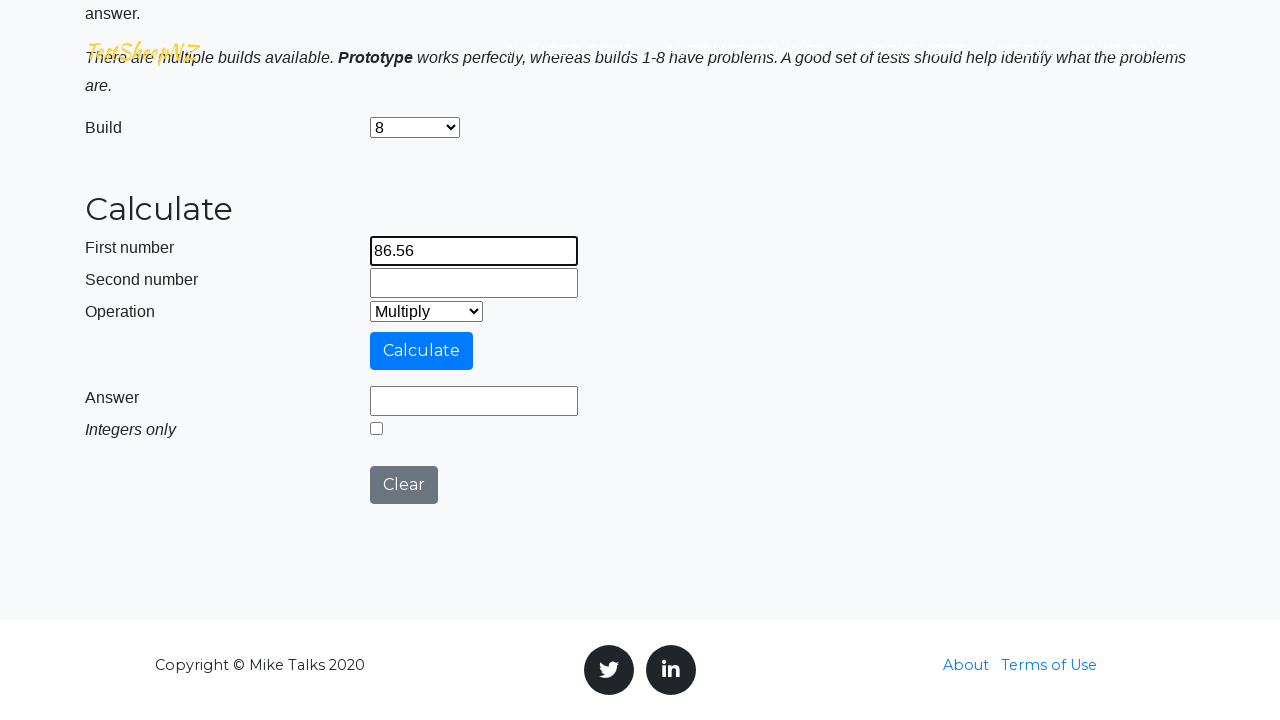

Entered second number 75.31 on input[name='number2']
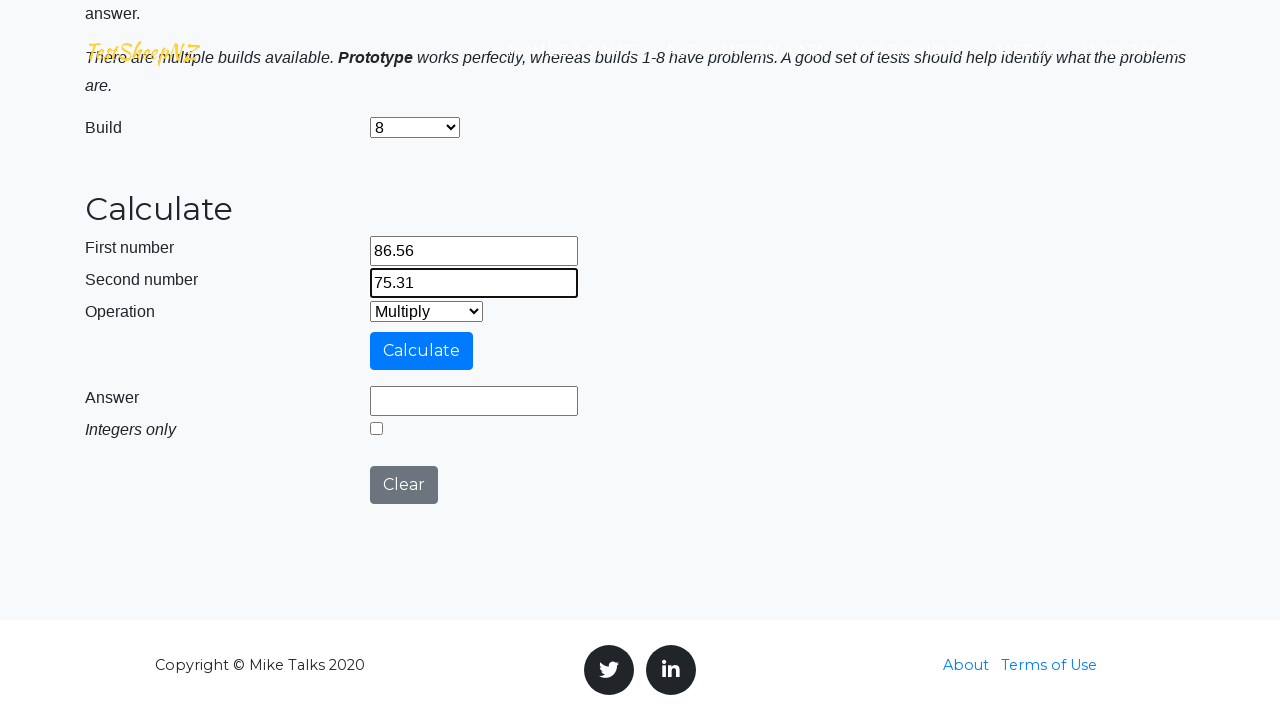

Clicked calculate button to multiply 86.56 by 75.31 at (422, 351) on #calculateButton
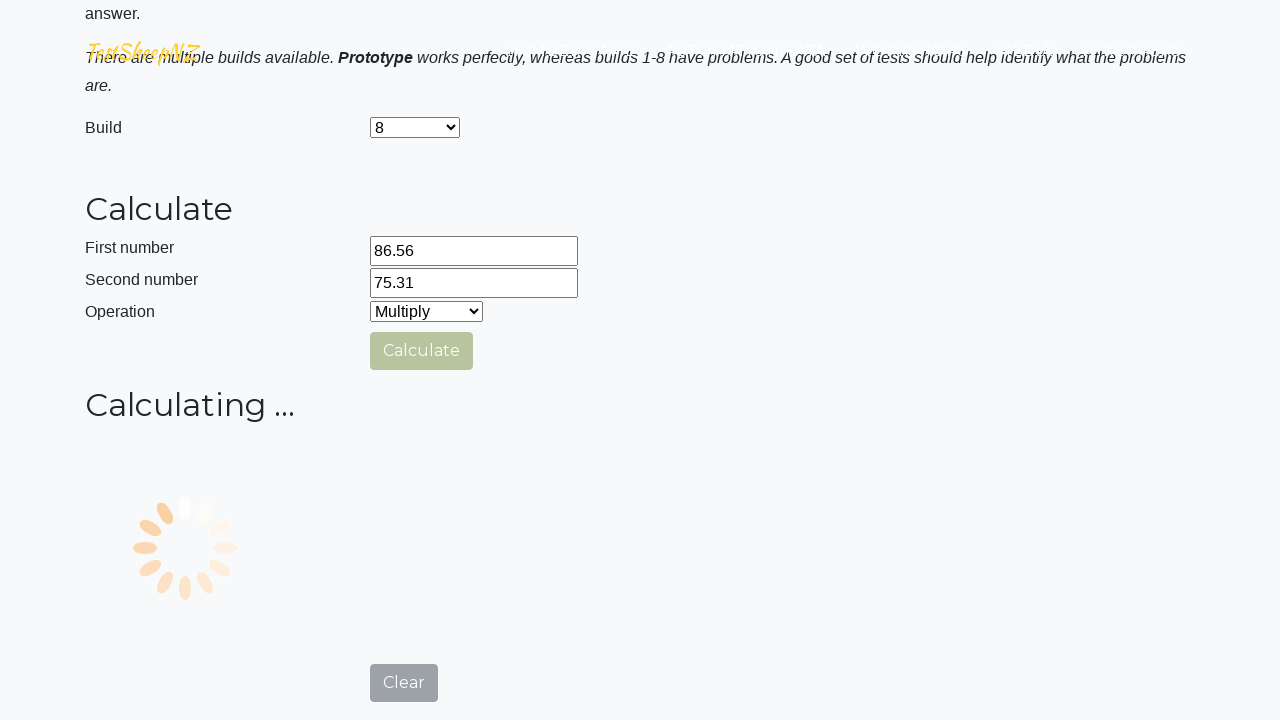

Result field appeared with multiplication result
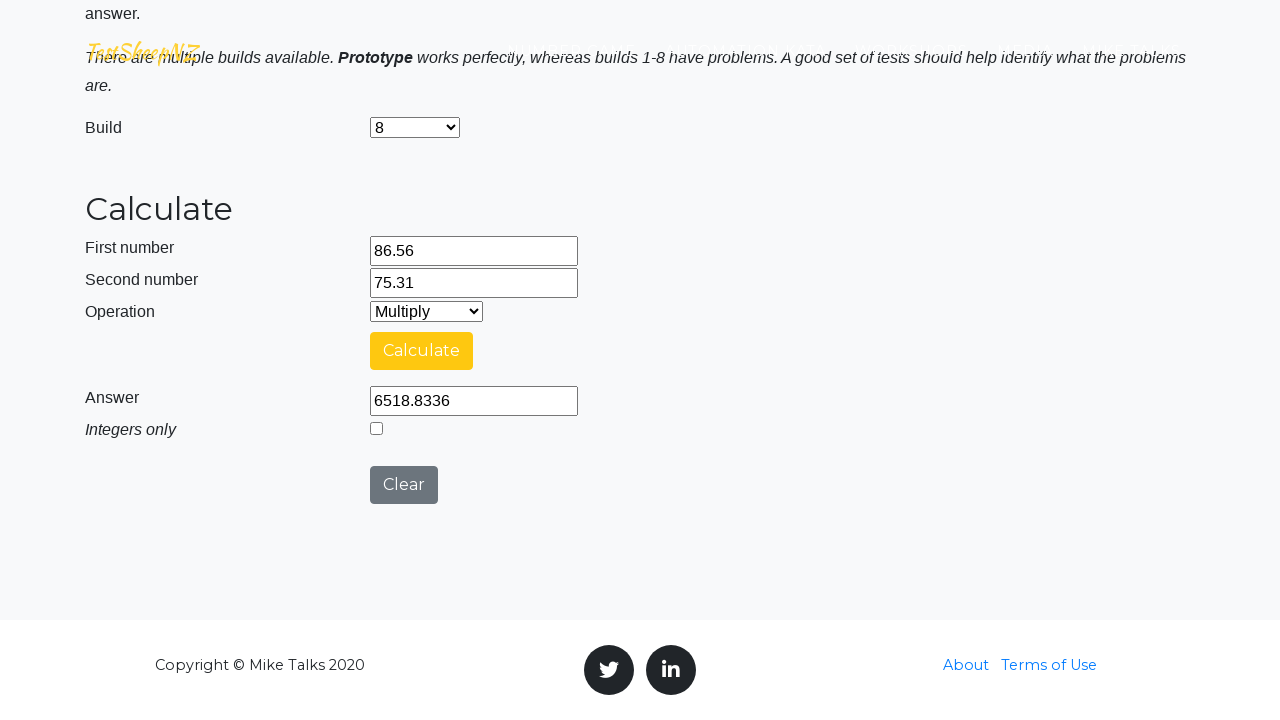

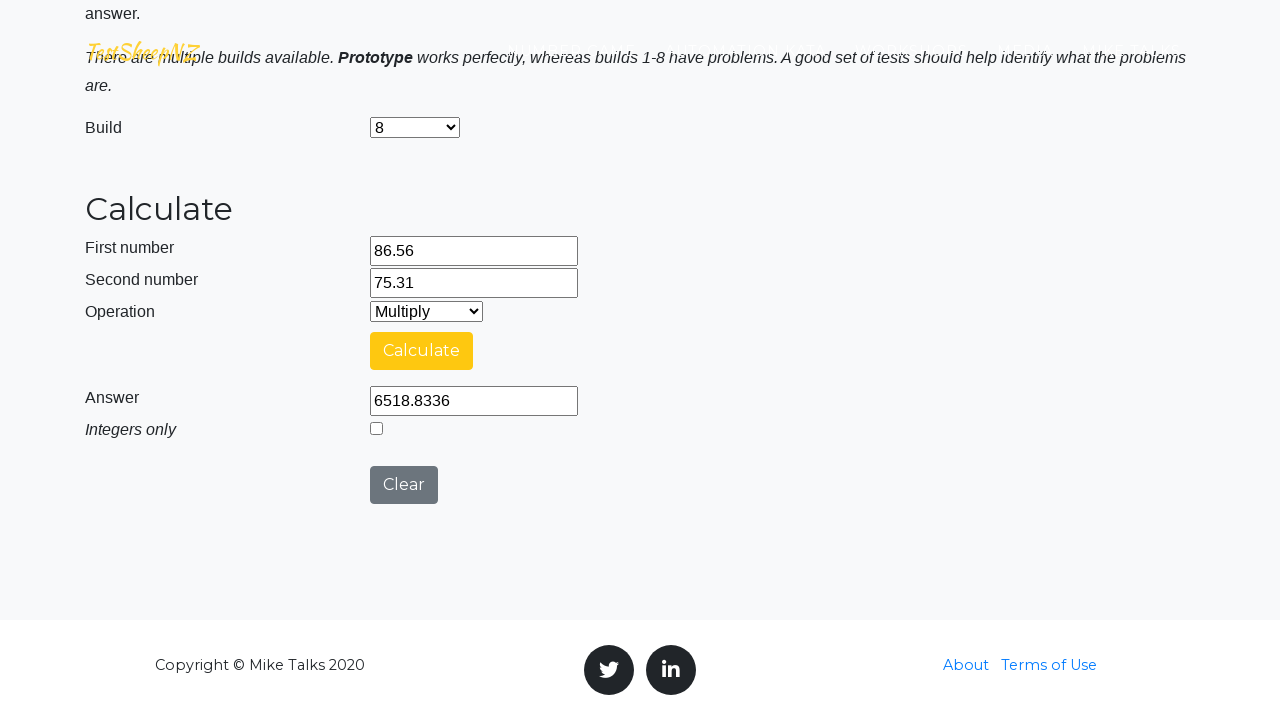